Tests the footer Locations button which redirects to the external Parasoft solutions page

Starting URL: https://parabank.parasoft.com/parabank/index.htm

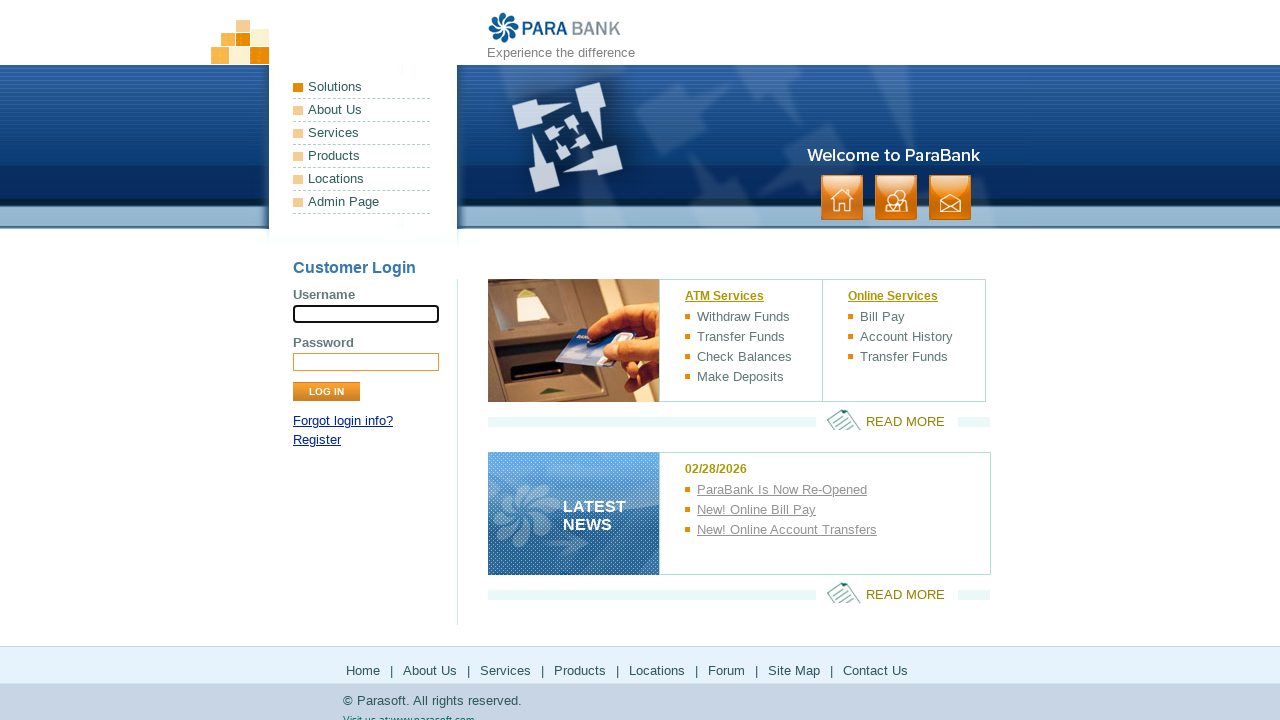

Footer Locations button became visible
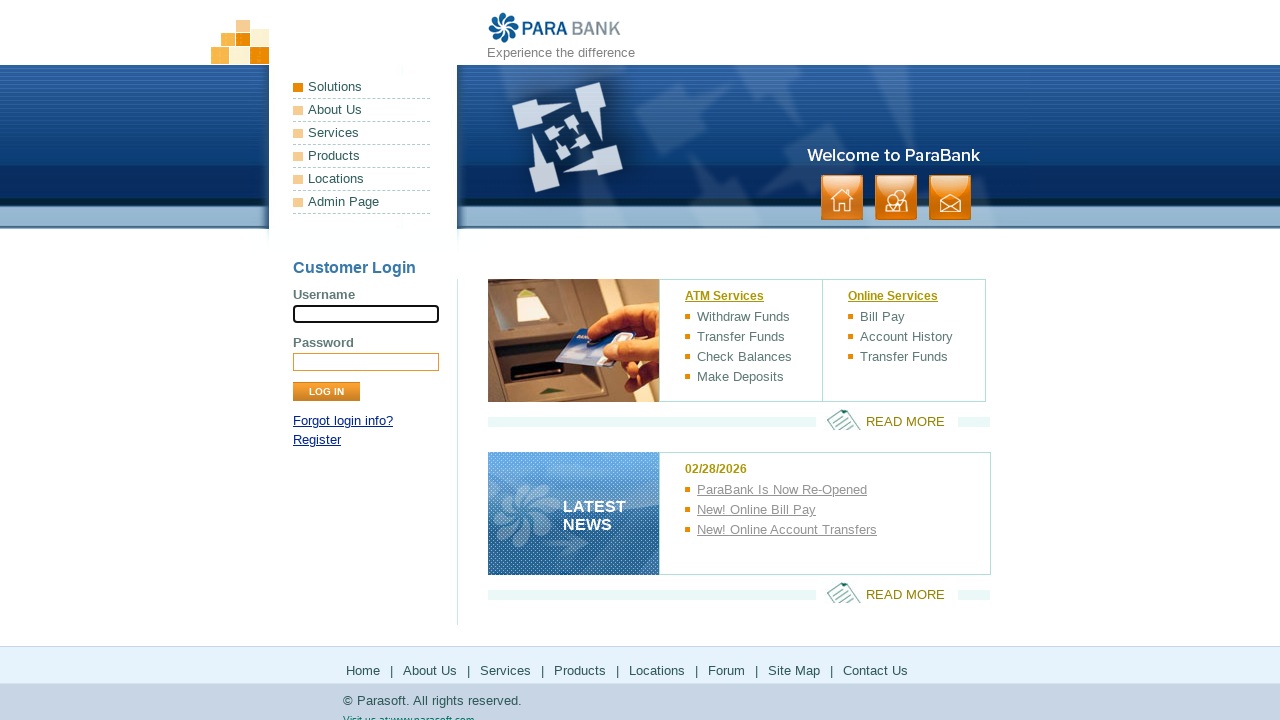

Clicked the Locations button in footer at (657, 670) on xpath=//*[@id='footerPanel']/ul[1]/li[5]/a
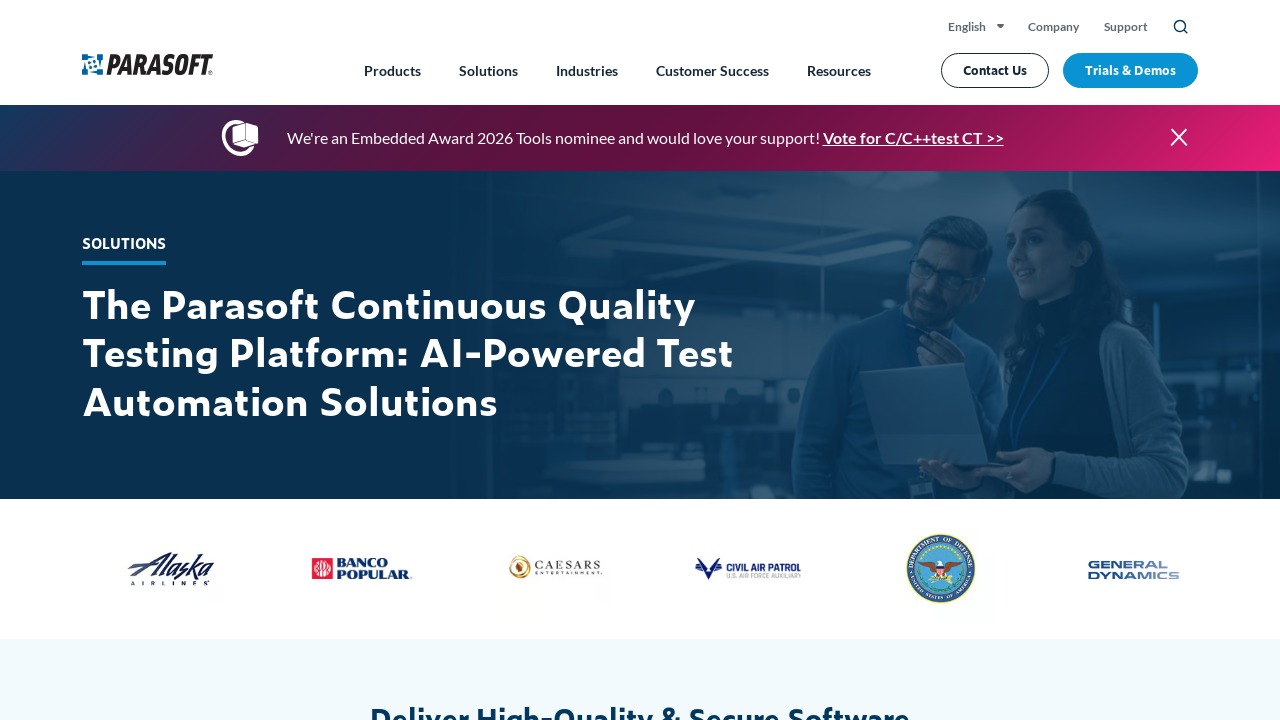

Successfully navigated to Parasoft solutions page
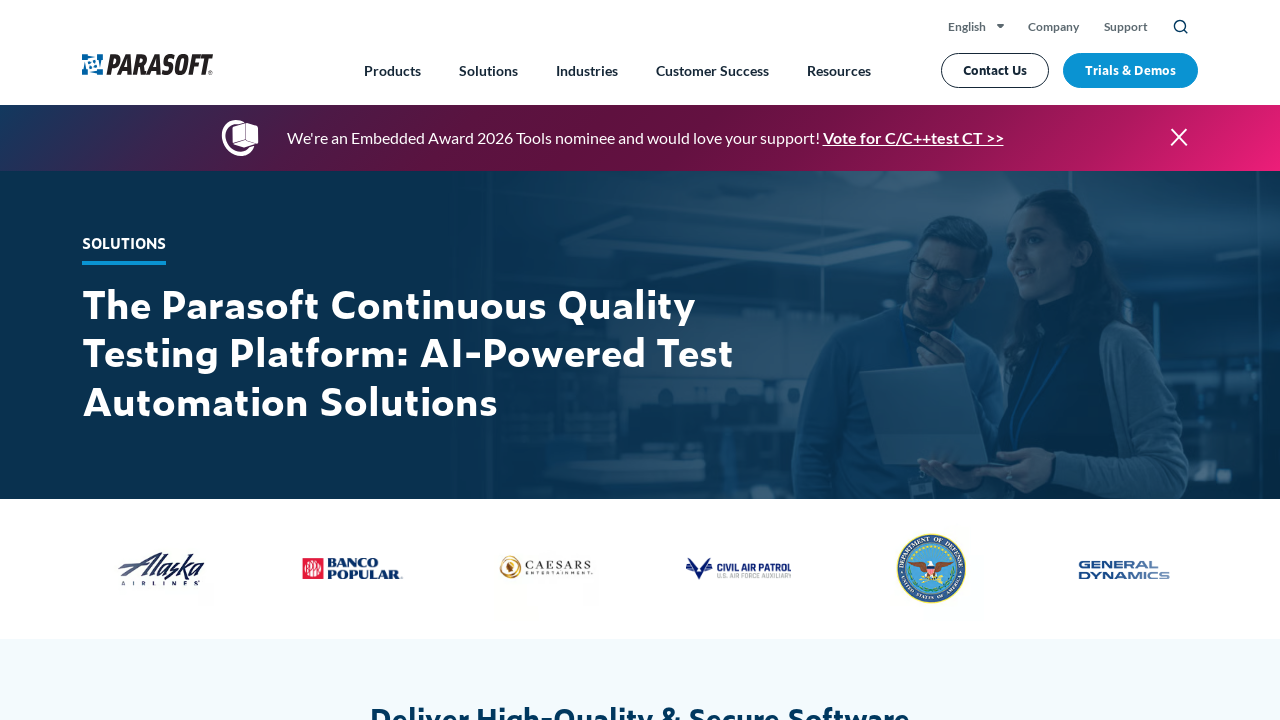

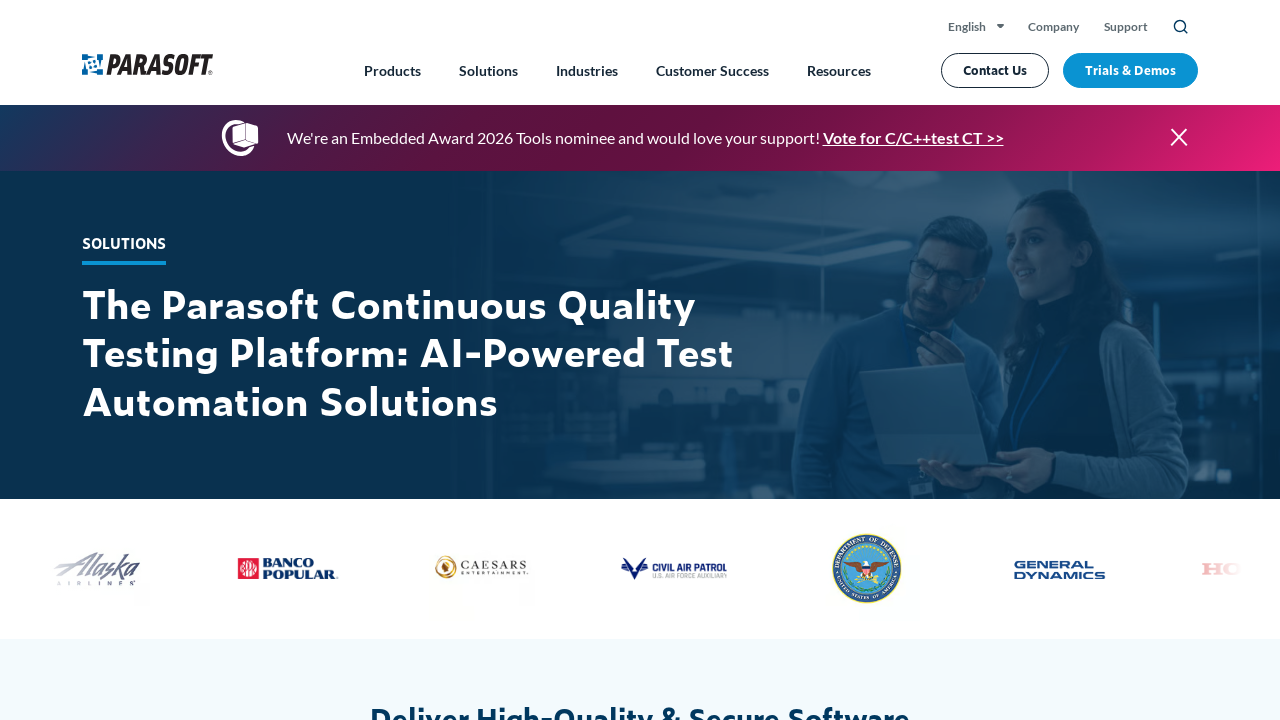